Navigates to GeeksforGeeks homepage and verifies the page loads successfully

Starting URL: https://www.geeksforgeeks.org/

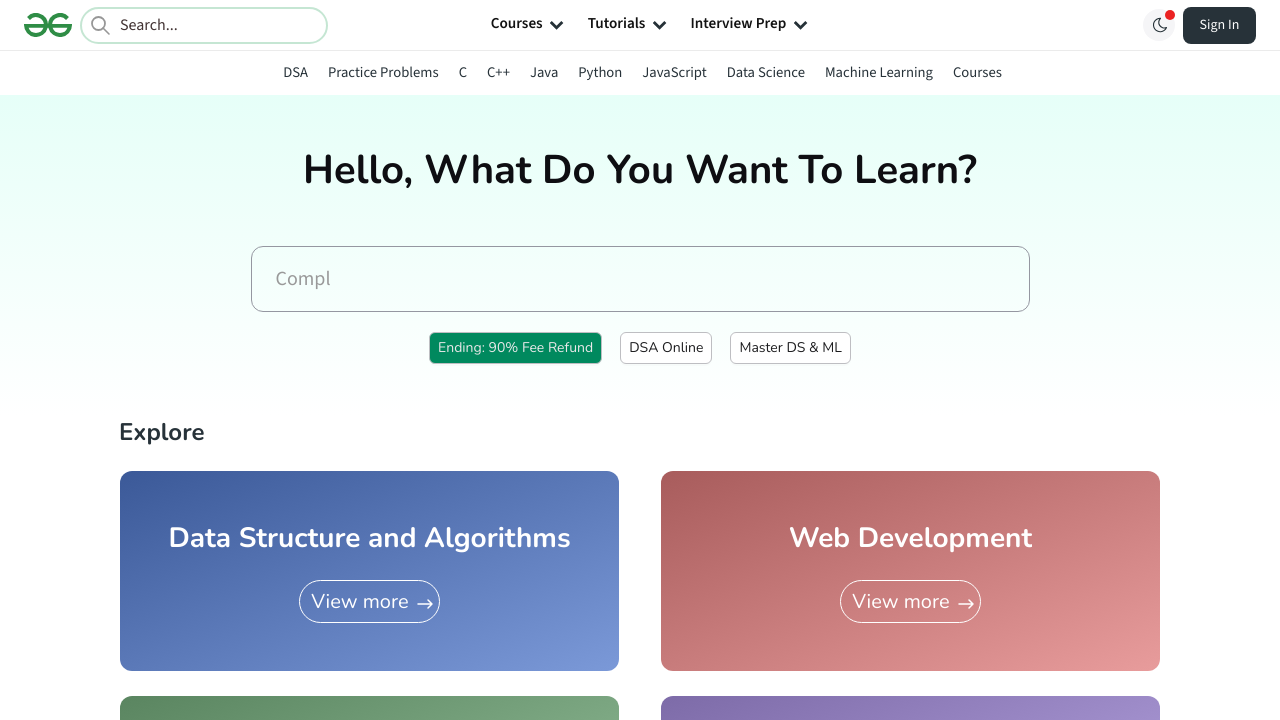

Page DOM content loaded successfully
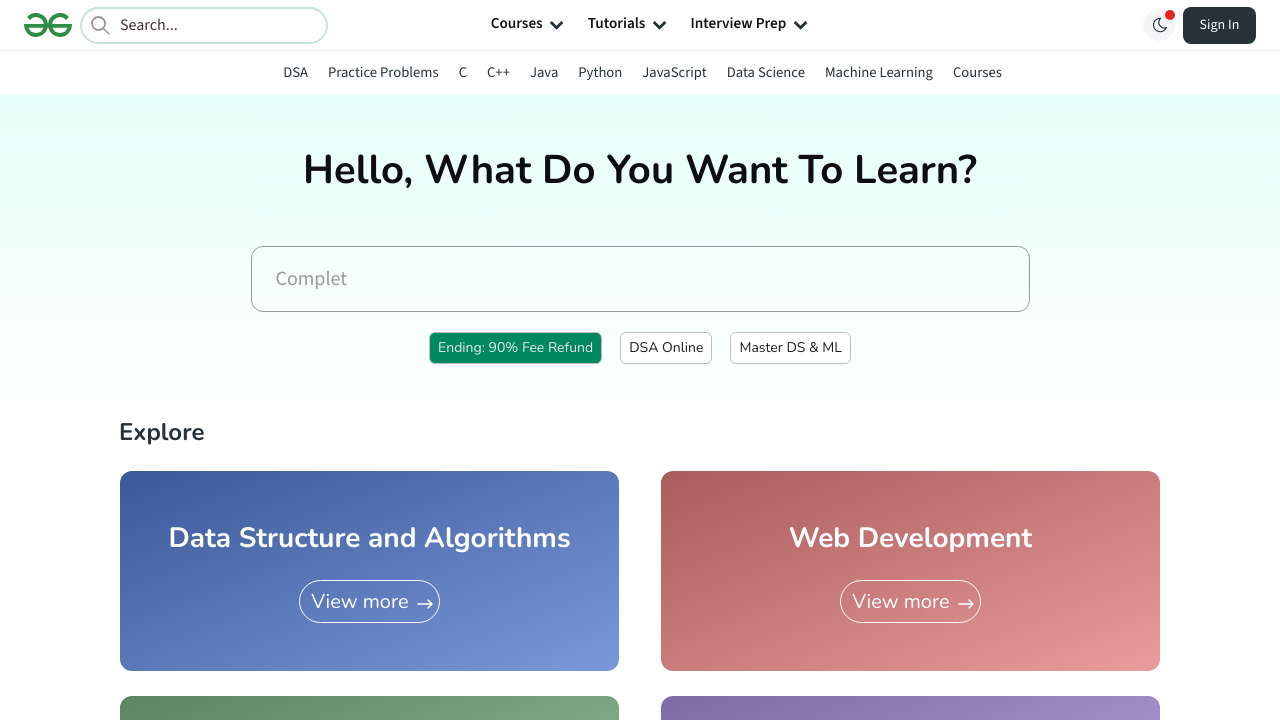

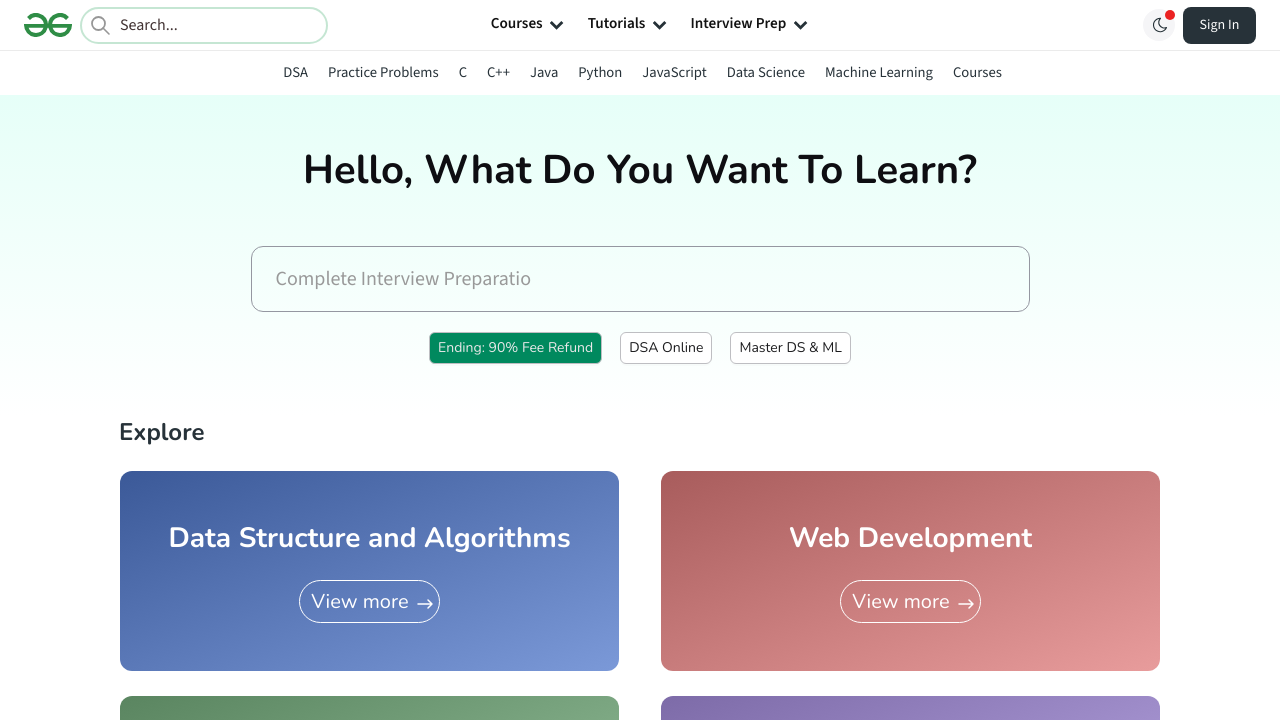